Tests dropdown selection functionality by selecting a currency from a static dropdown and incrementing passenger count by clicking an increment button multiple times

Starting URL: https://rahulshettyacademy.com/dropdownsPractise/

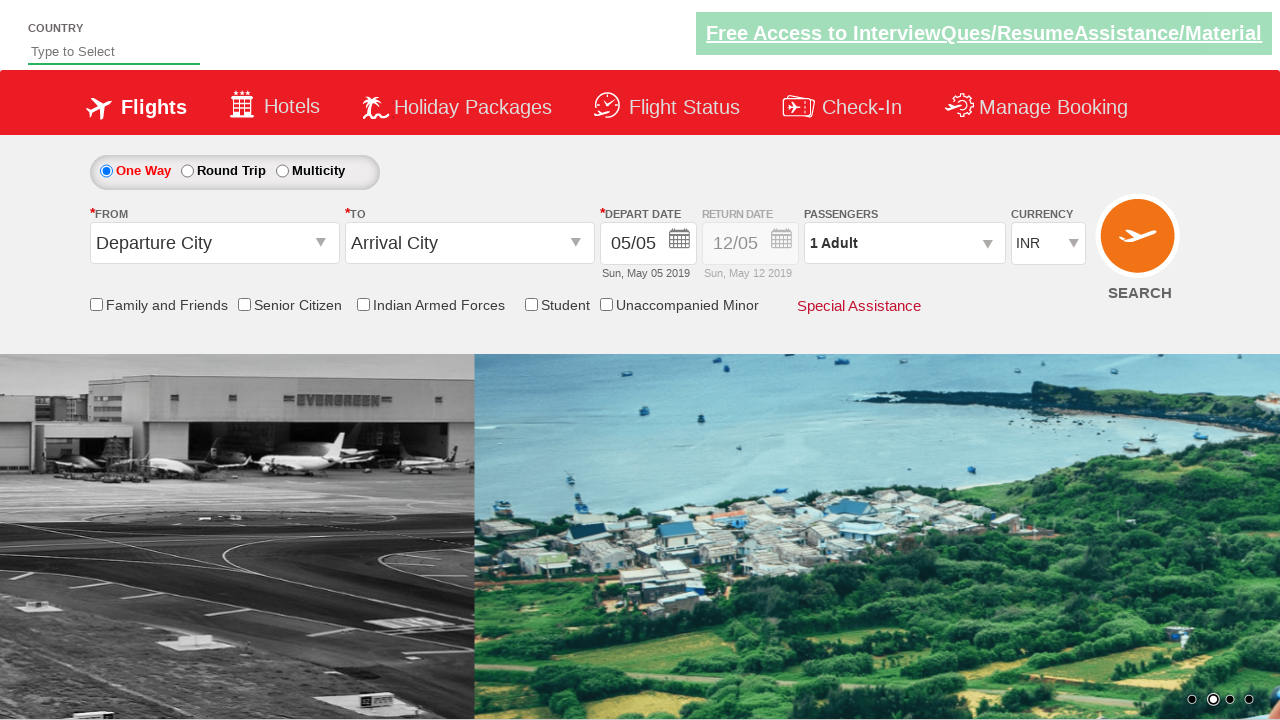

Selected INR from currency dropdown on select#ctl00_mainContent_DropDownListCurrency
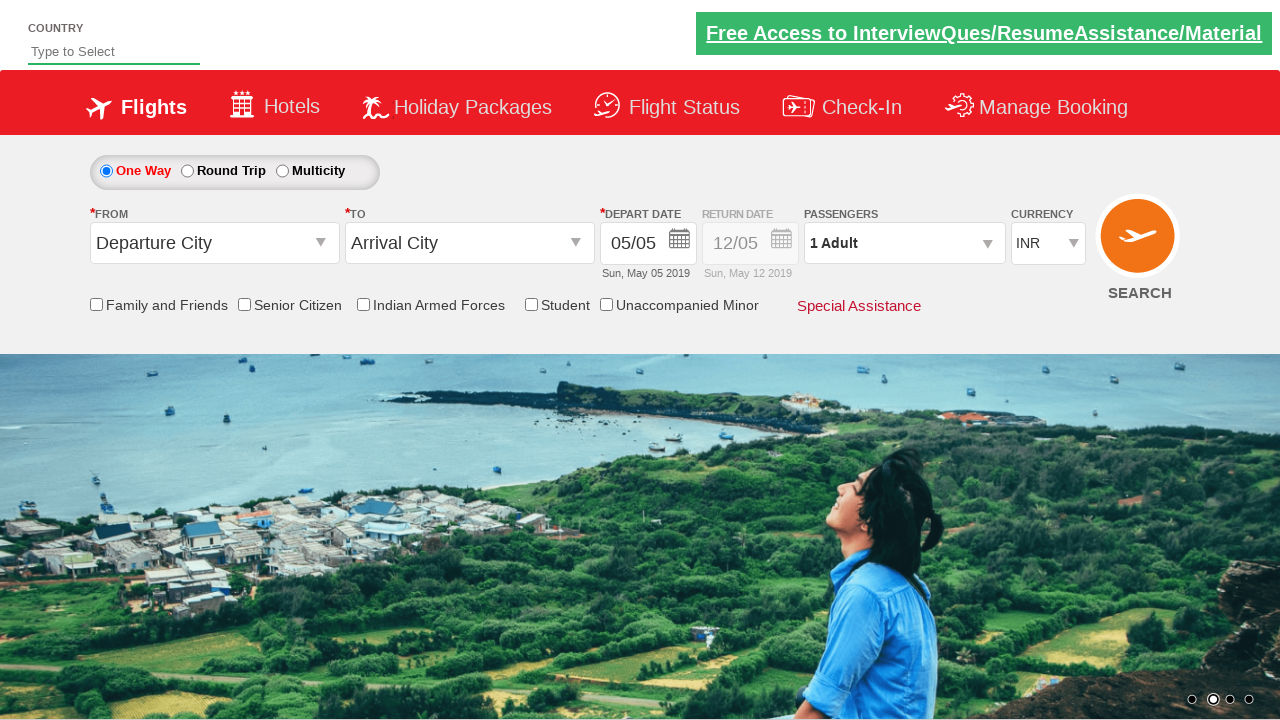

Clicked passenger info section to expand at (904, 243) on div#divpaxinfo
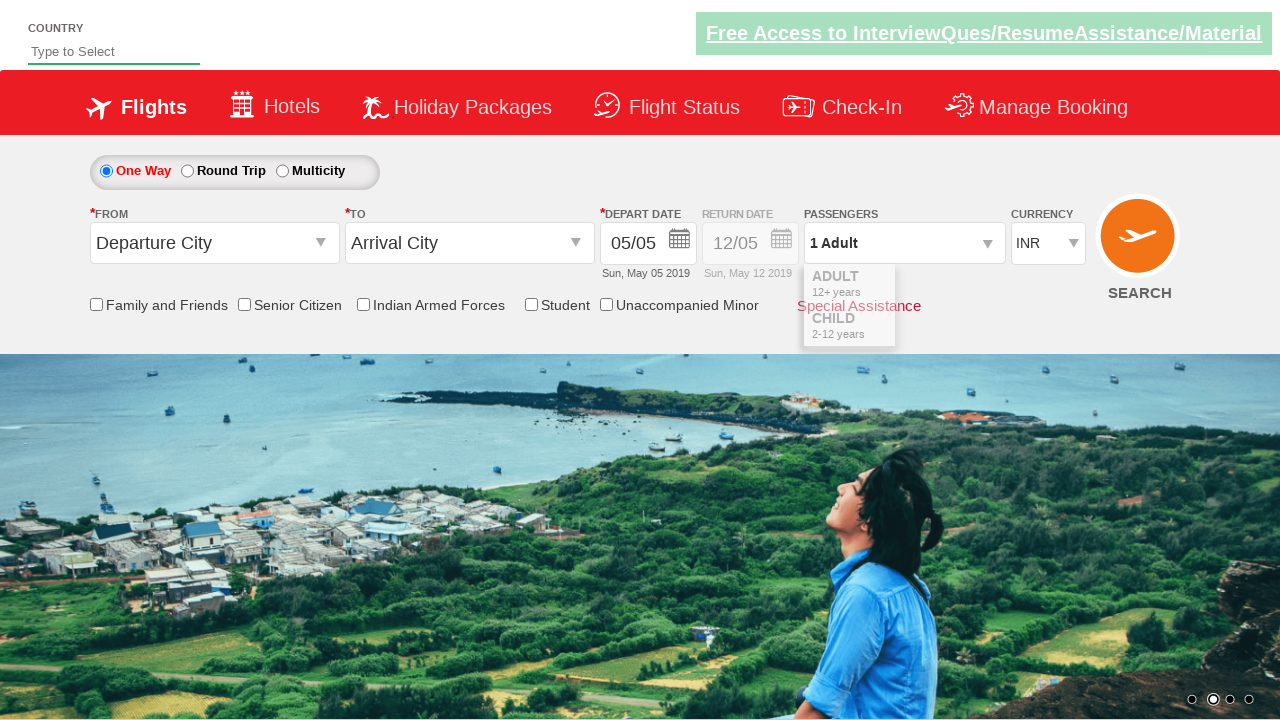

Clicked increment adult button (click 1 of 4) at (982, 288) on span#hrefIncAdt
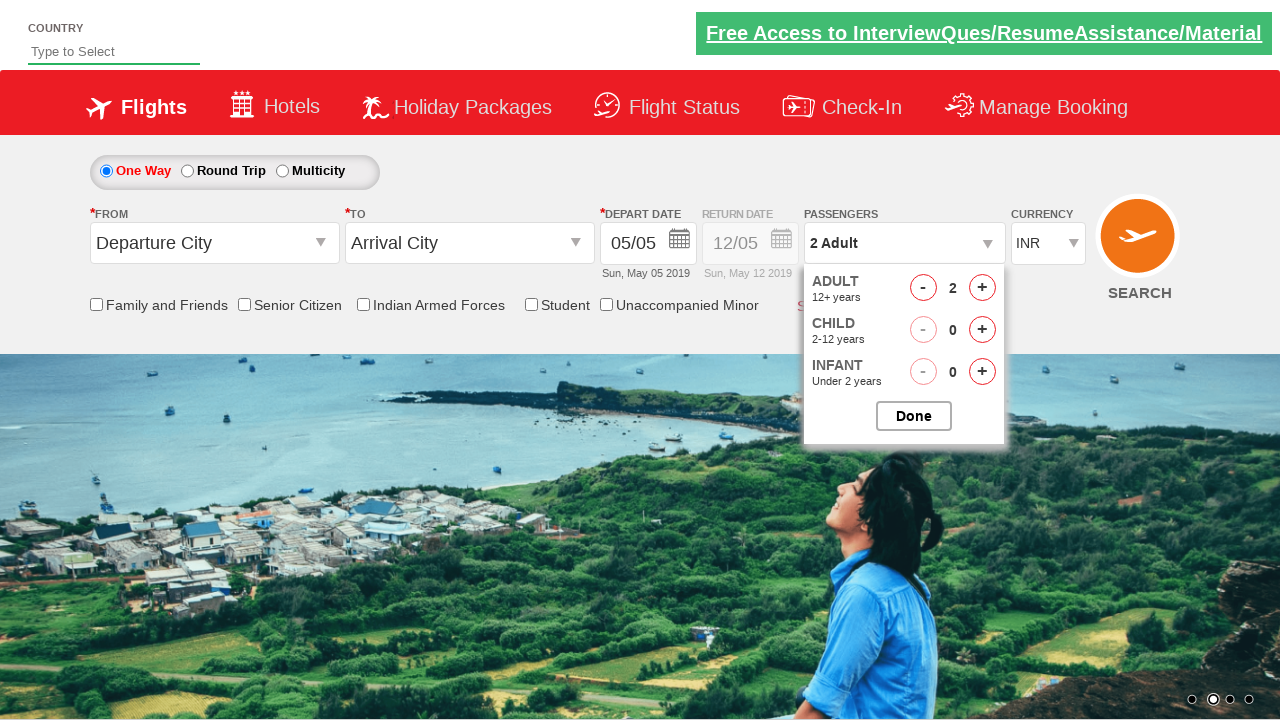

Clicked increment adult button (click 2 of 4) at (982, 288) on span#hrefIncAdt
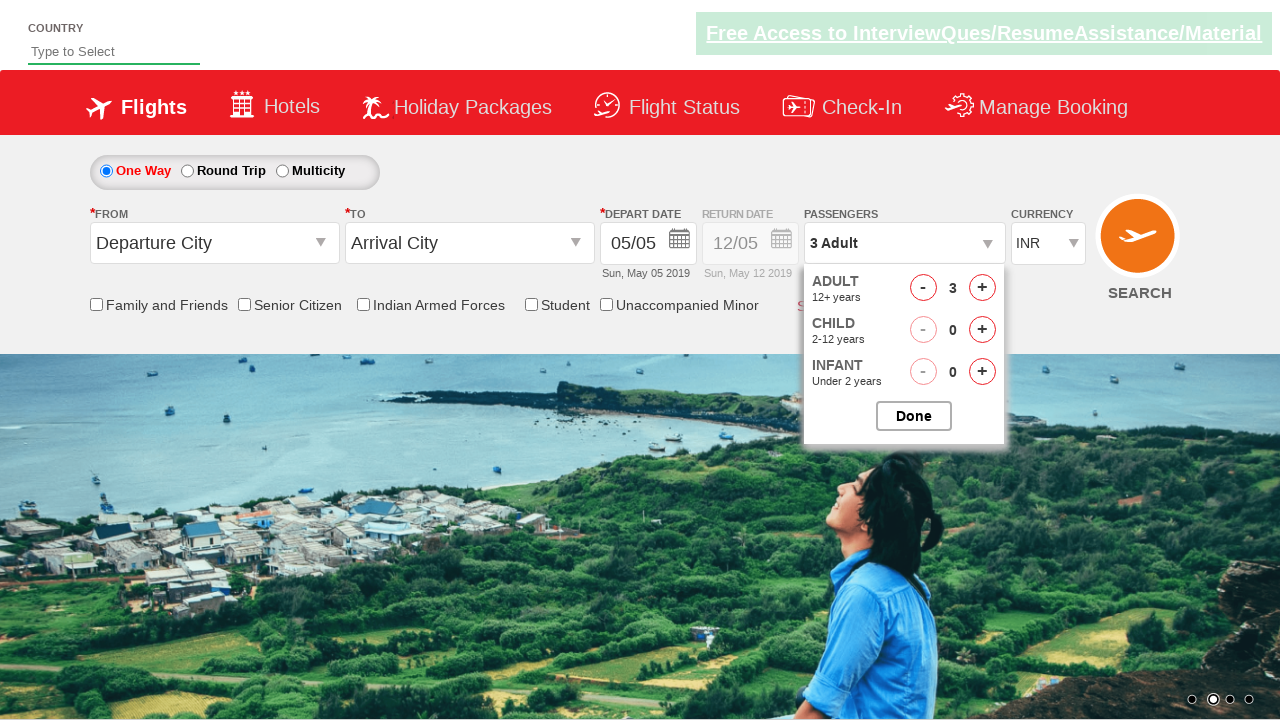

Clicked increment adult button (click 3 of 4) at (982, 288) on span#hrefIncAdt
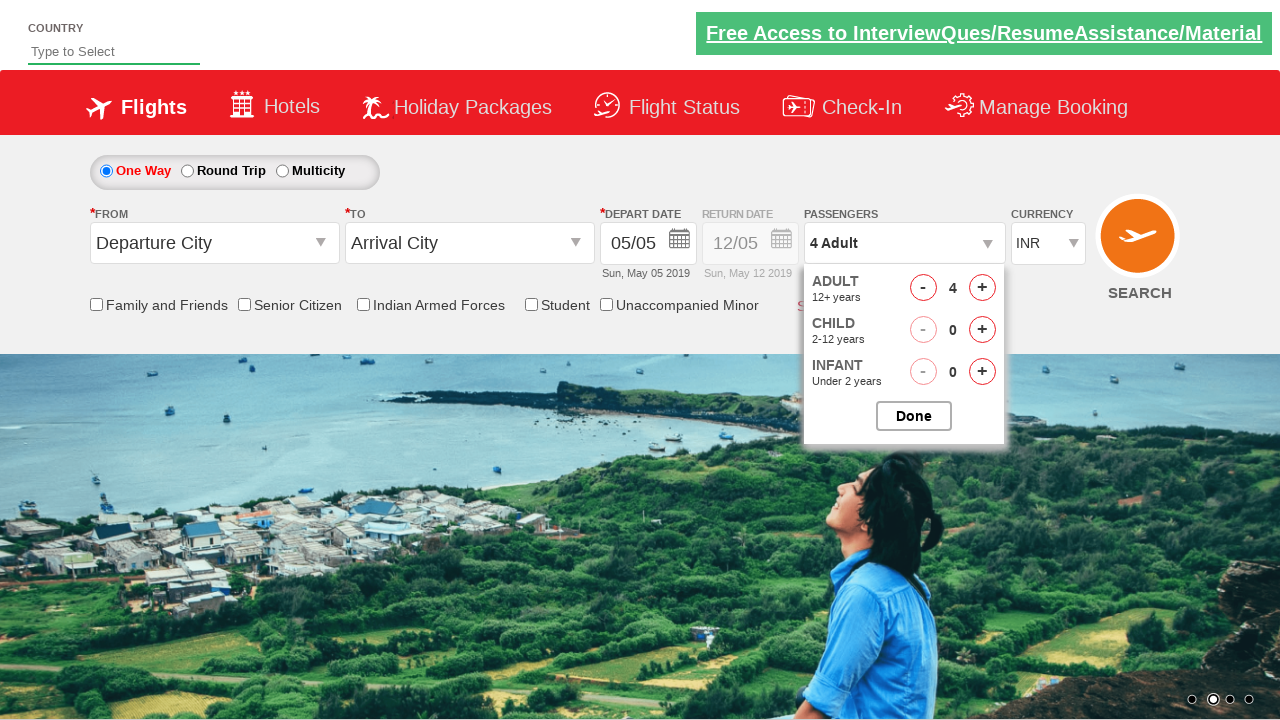

Clicked increment adult button (click 4 of 4) at (982, 288) on span#hrefIncAdt
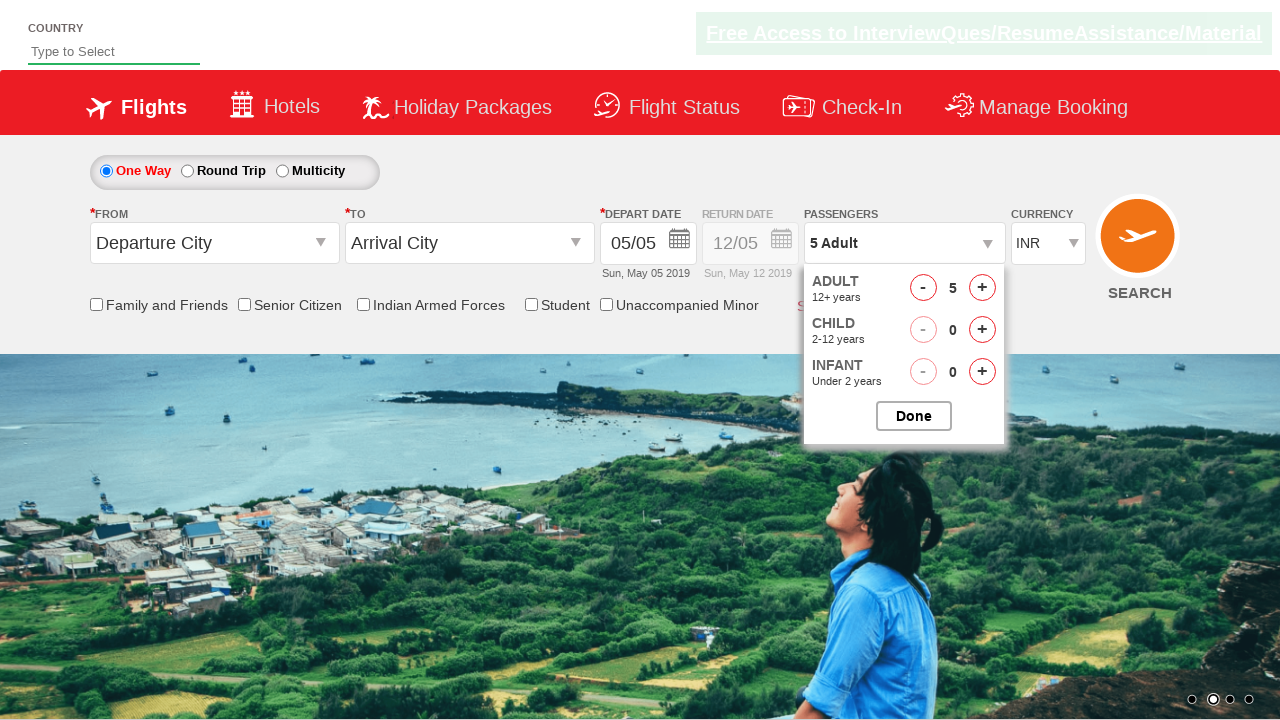

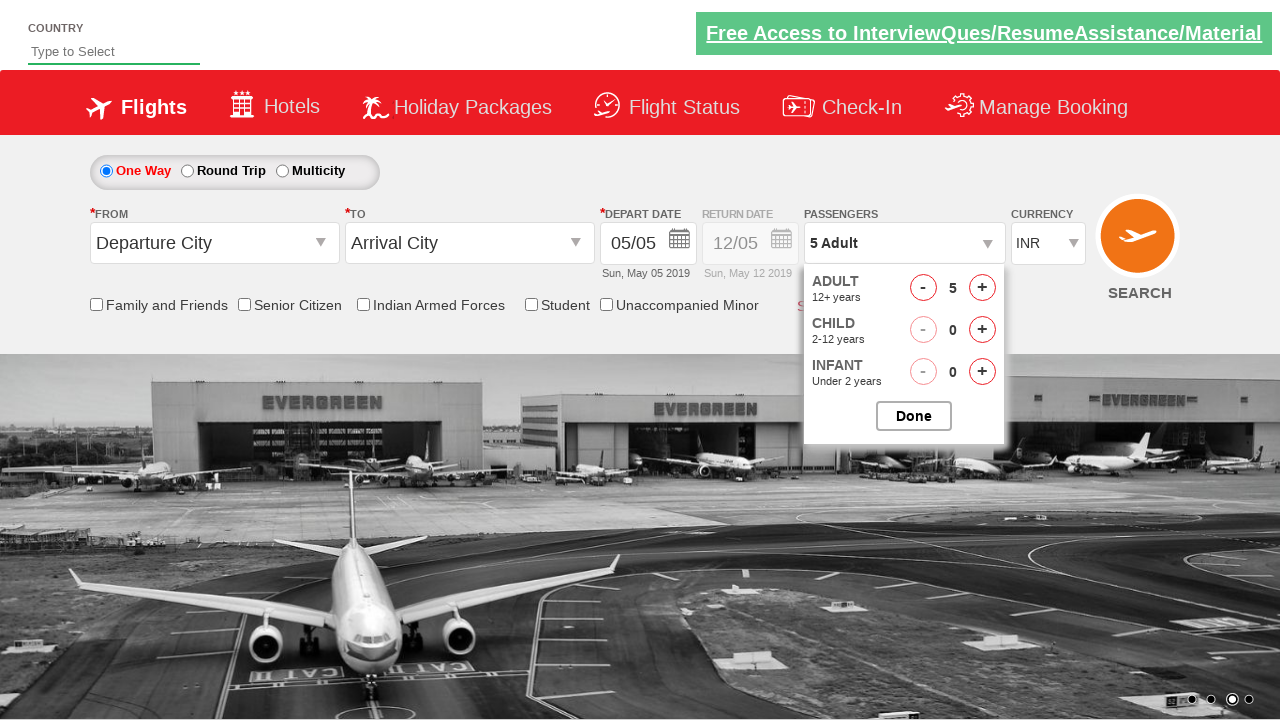